Tests dynamic element visibility by waiting for a button to become visible after 5 seconds and clicking it

Starting URL: https://demoqa.com/dynamic-properties

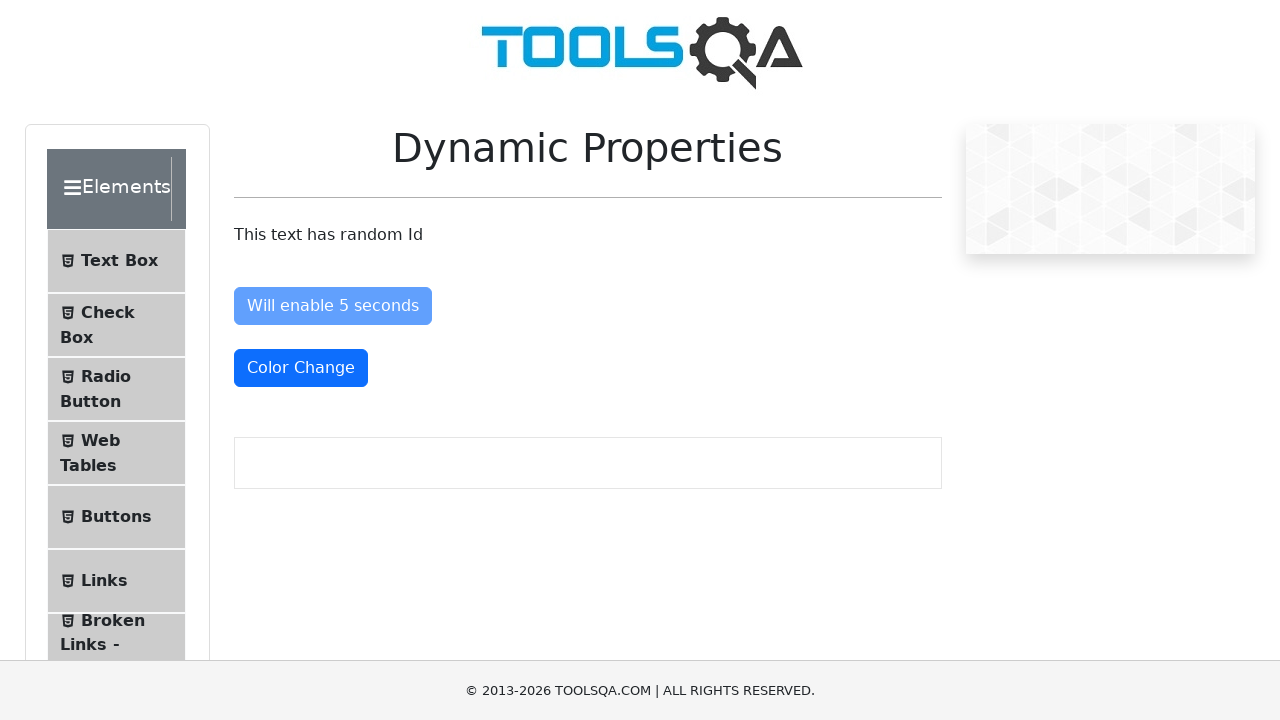

Waited for button with id 'visibleAfter' to become visible after 5 seconds
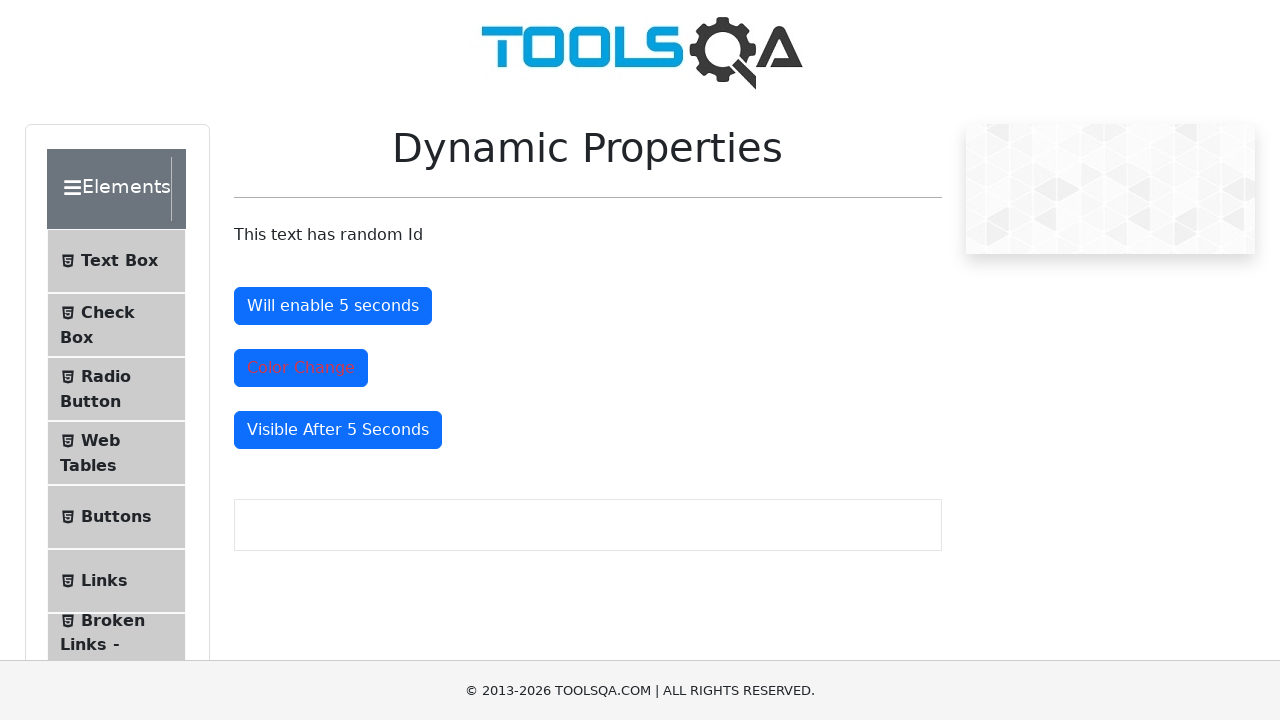

Clicked the now-visible button at (338, 430) on xpath=//button[@id='visibleAfter']
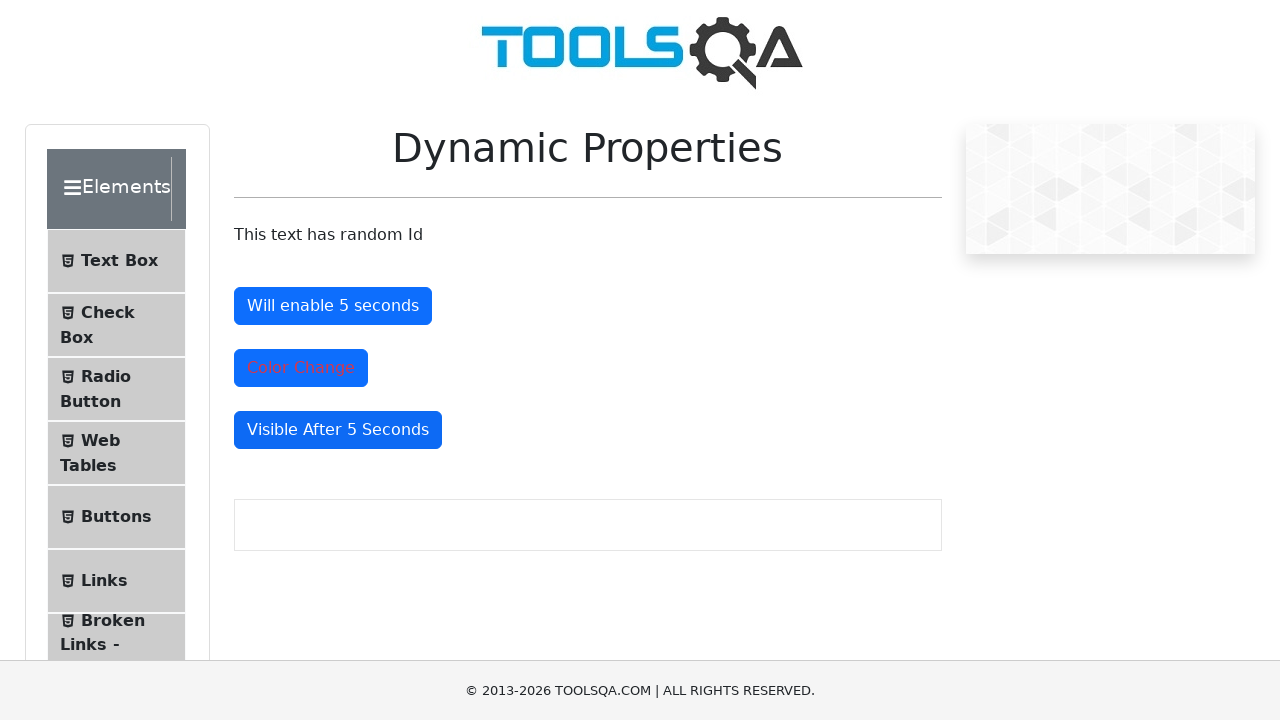

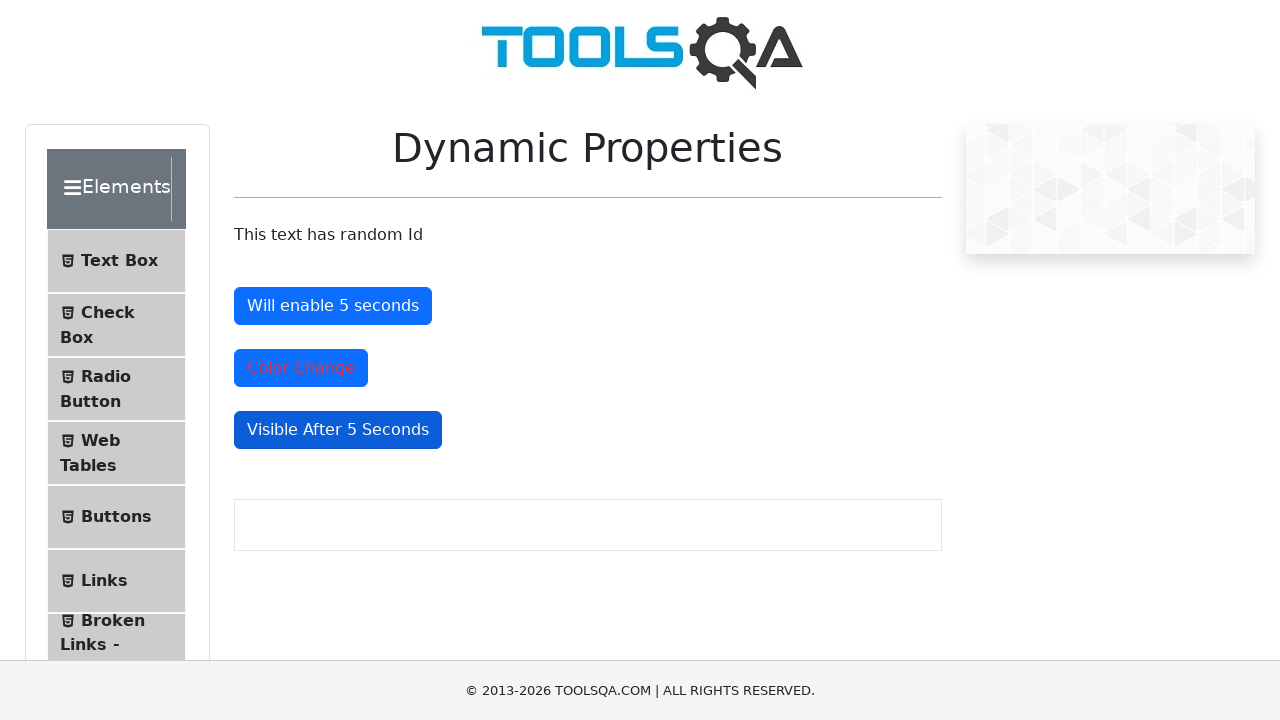